Navigates to the Nike India website

Starting URL: https://www.nike.com/in/

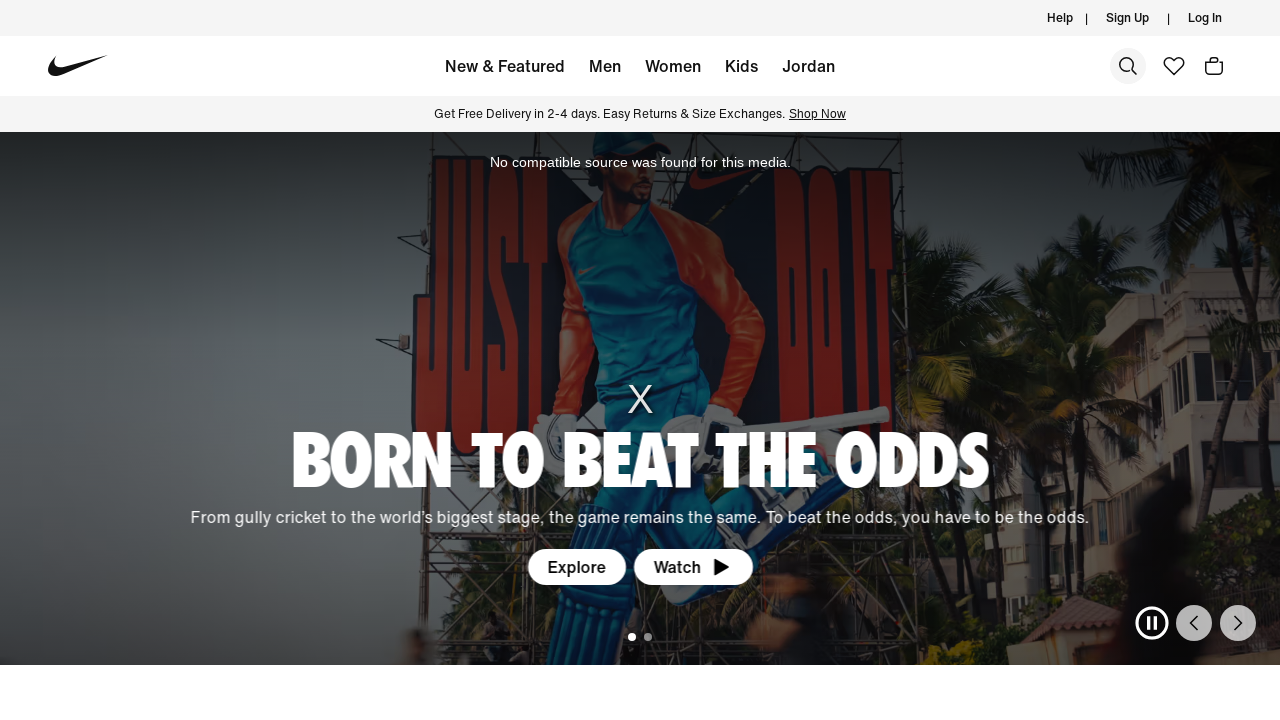

Navigated to Nike India website
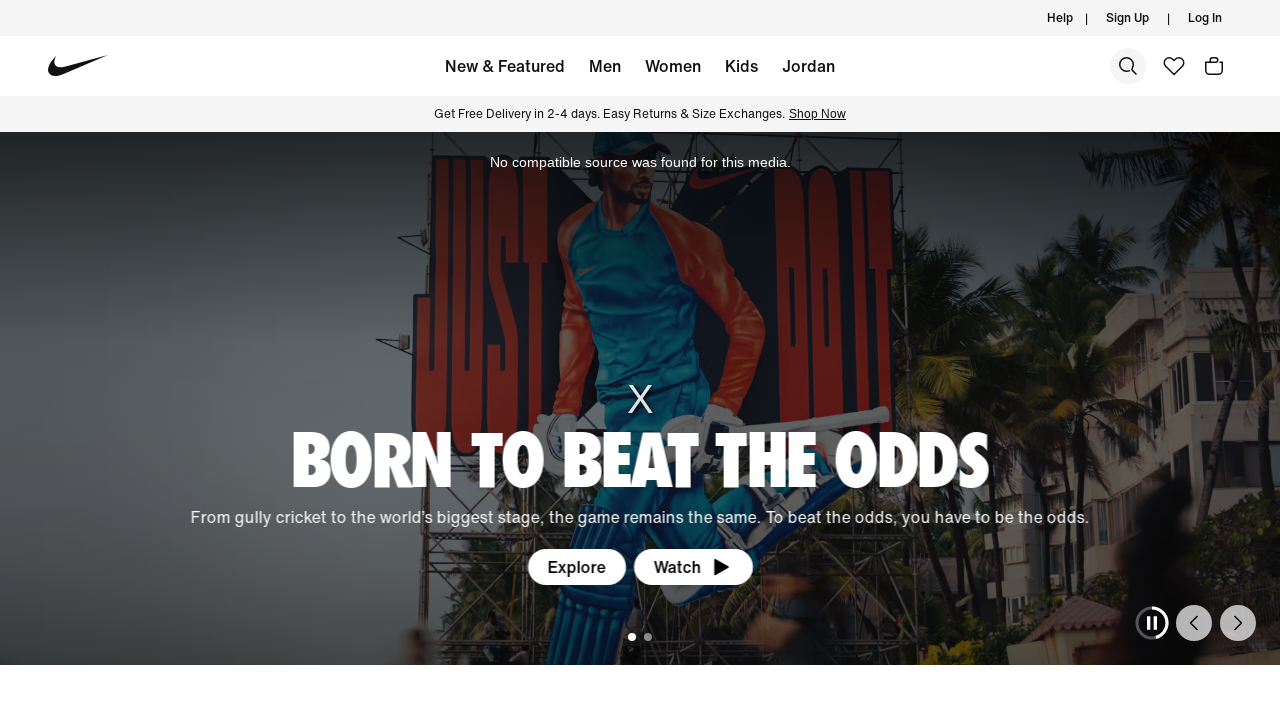

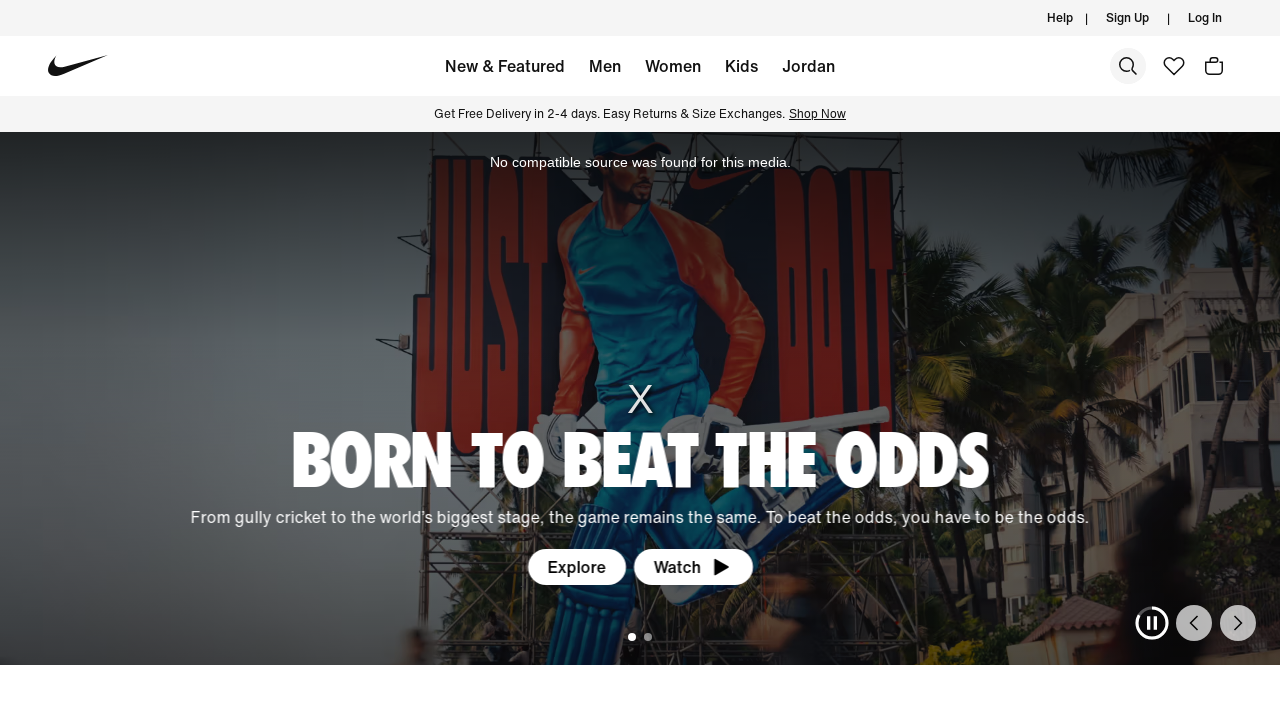